Tests opting out of A/B testing by adding an opt-out cookie after visiting the page, then refreshing to verify the page shows "No A/B Test" instead of a test variation.

Starting URL: http://the-internet.herokuapp.com/abtest

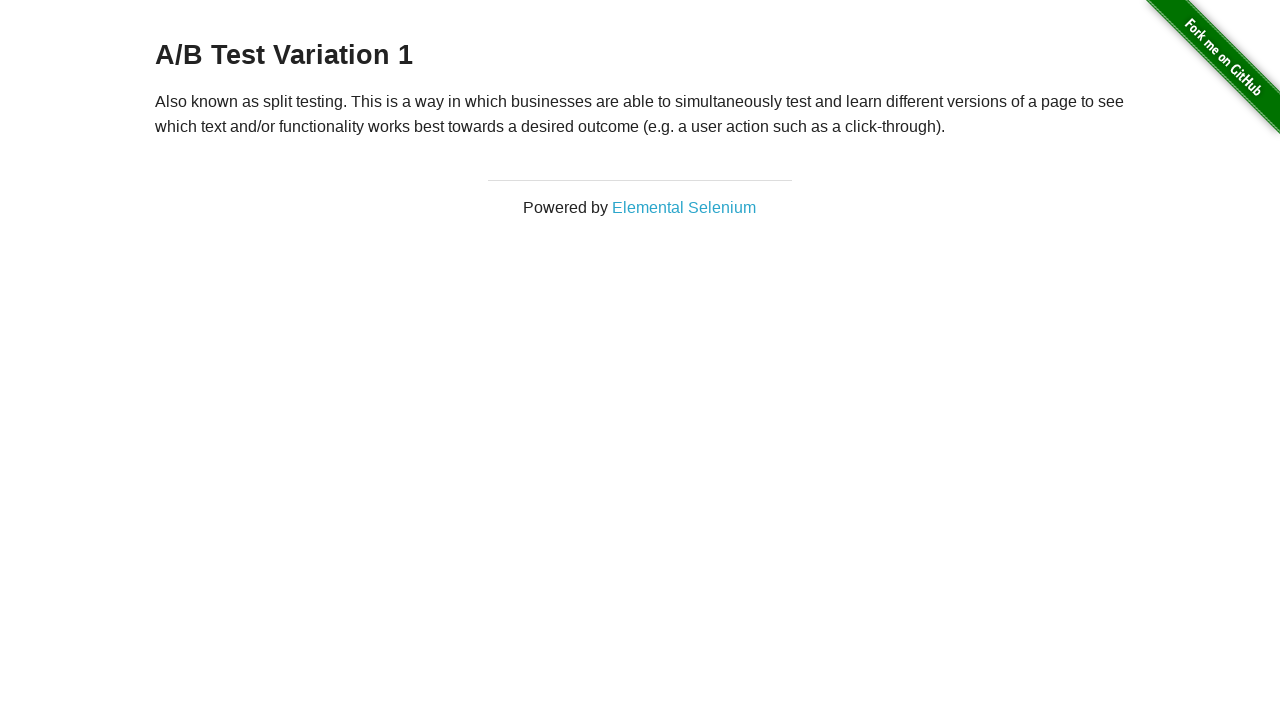

Navigated to A/B test page
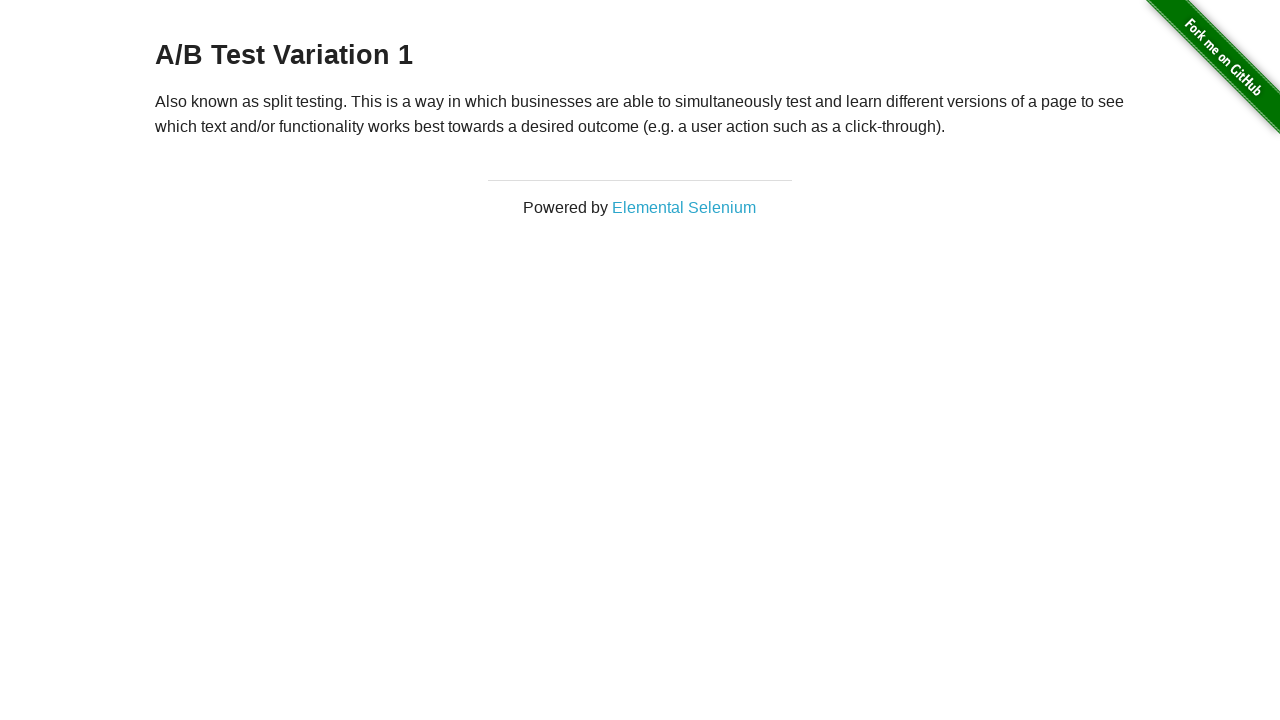

Initial heading loaded and verified
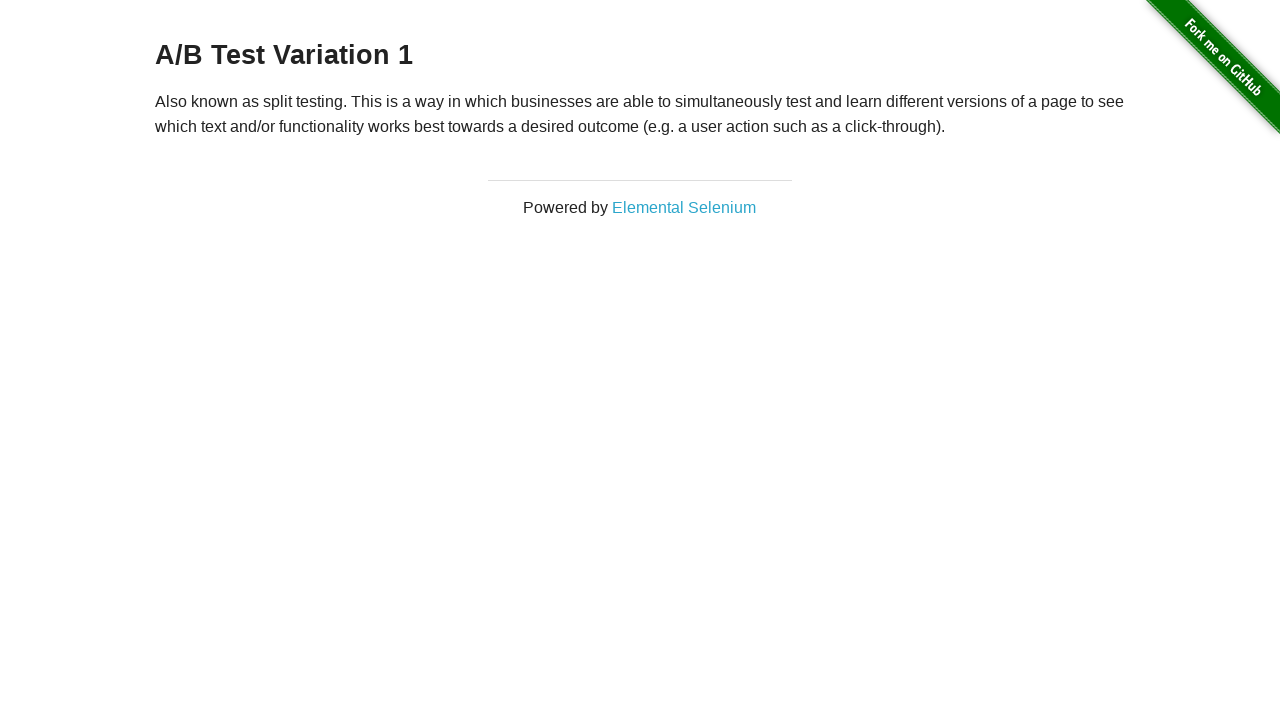

Added optimizelyOptOut cookie to opt out of A/B testing
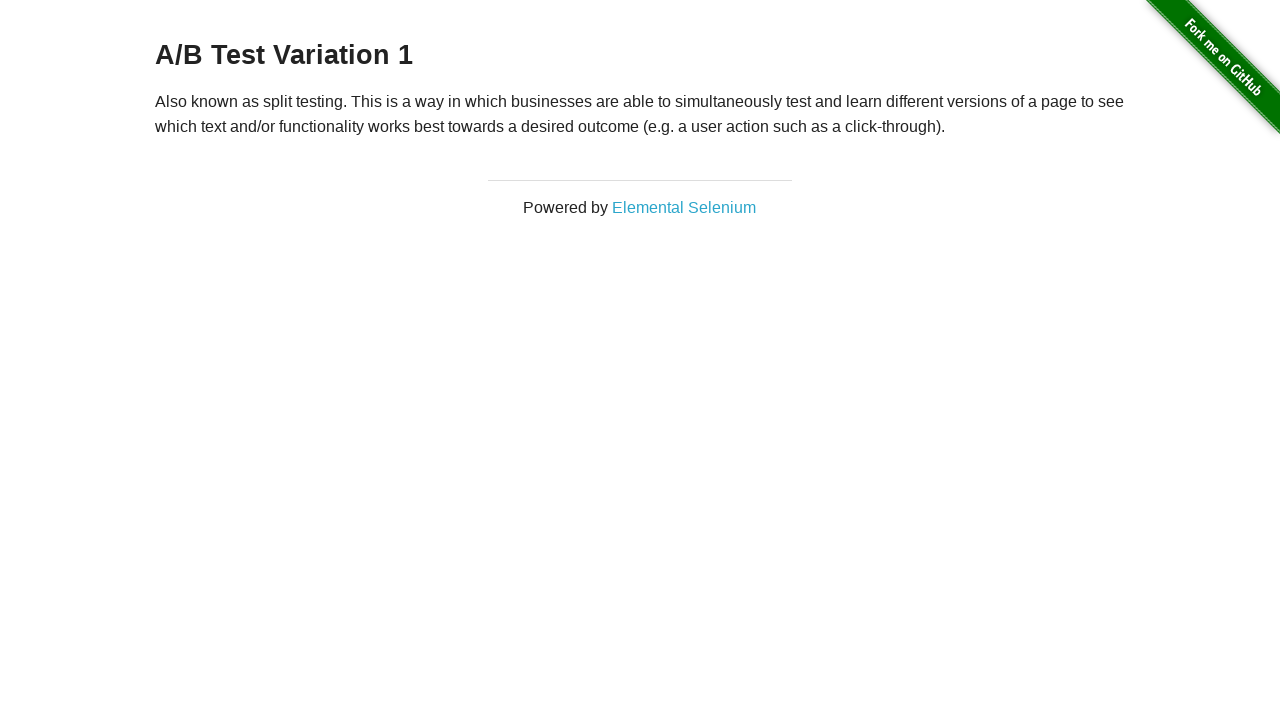

Reloaded the page to apply opt-out cookie
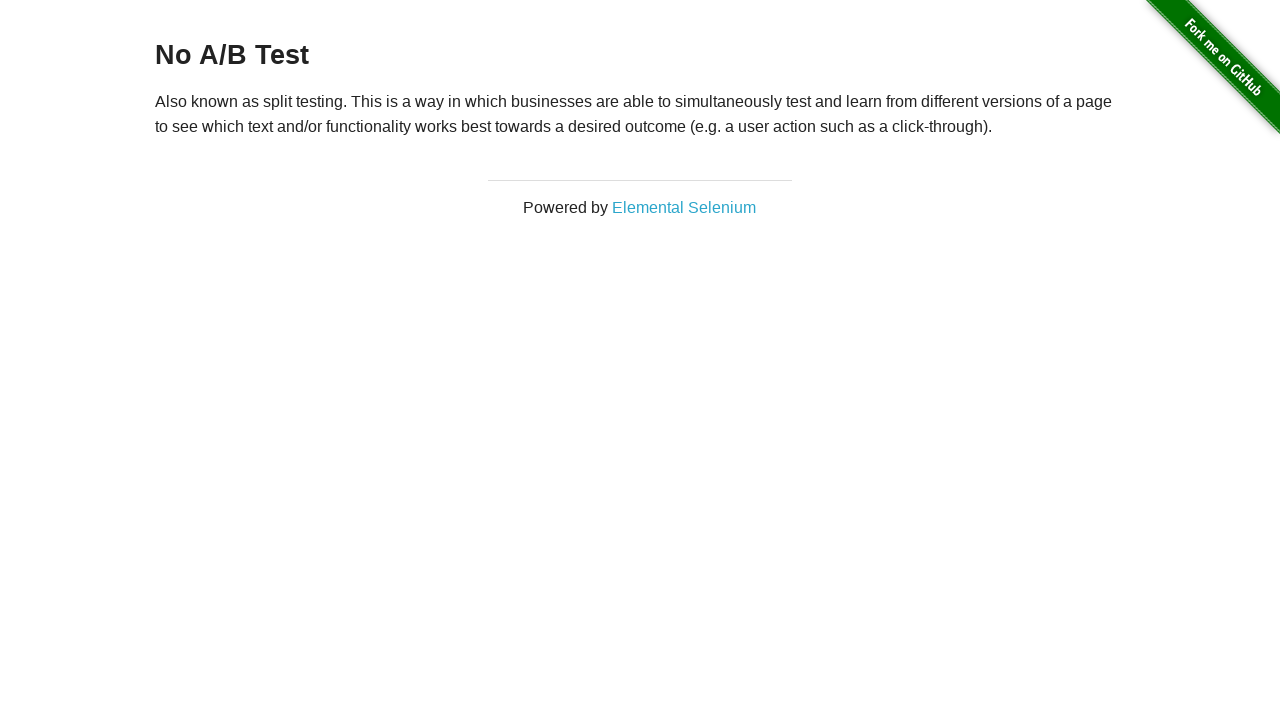

Heading element loaded, verifying 'No A/B Test' message appears
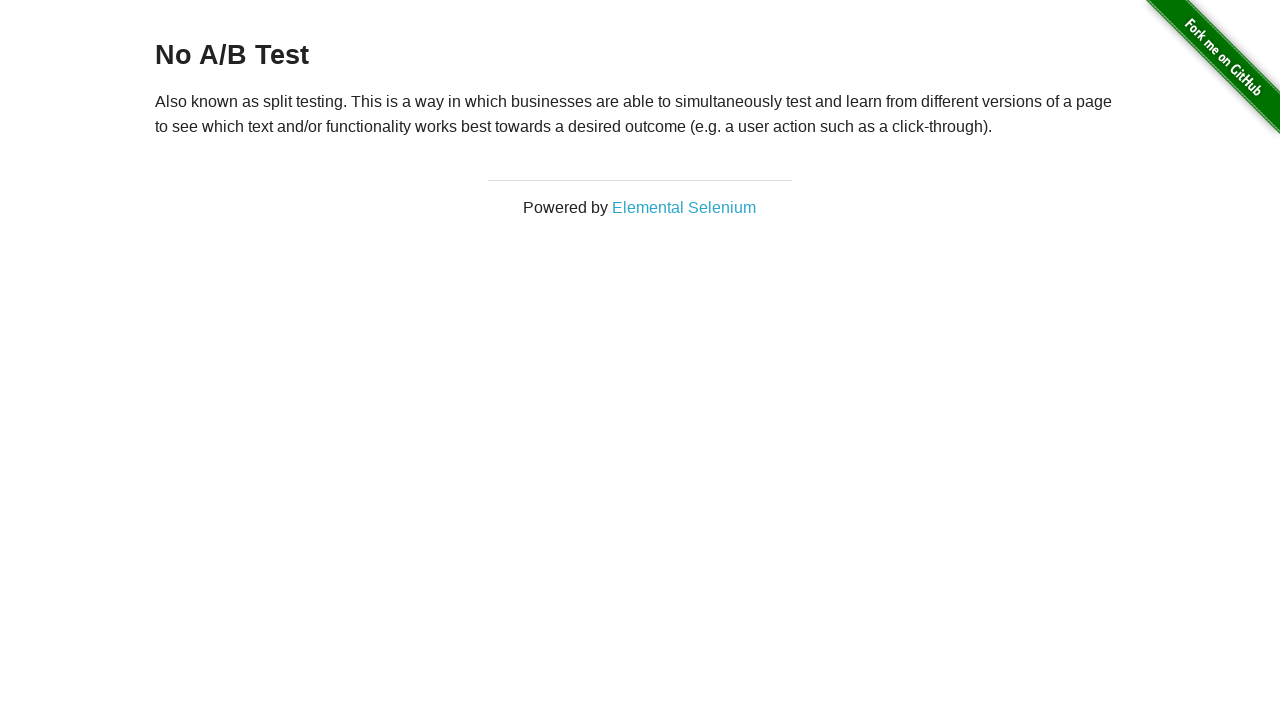

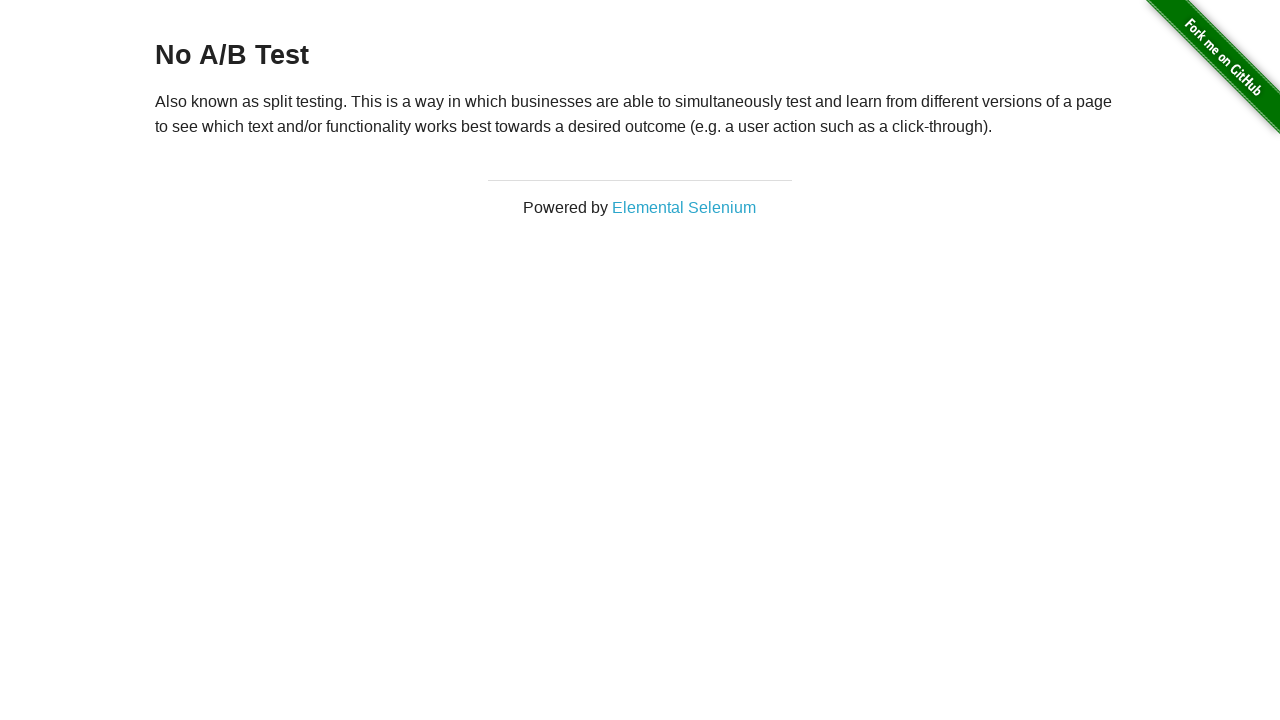